Tests JavaScript alert handling by triggering an alert and accepting it

Starting URL: https://the-internet.herokuapp.com/javascript_alerts

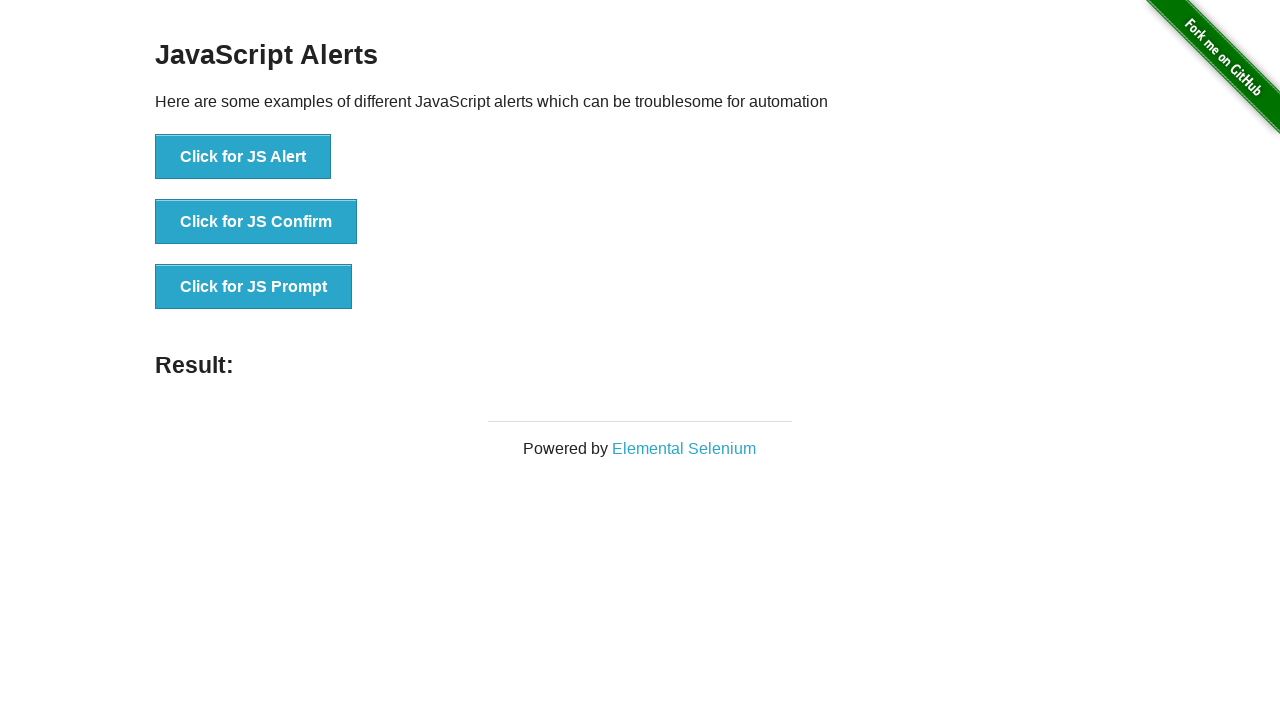

Clicked 'Click for JS Alert' button to trigger JavaScript alert at (243, 157) on xpath=//button[normalize-space()='Click for JS Alert']
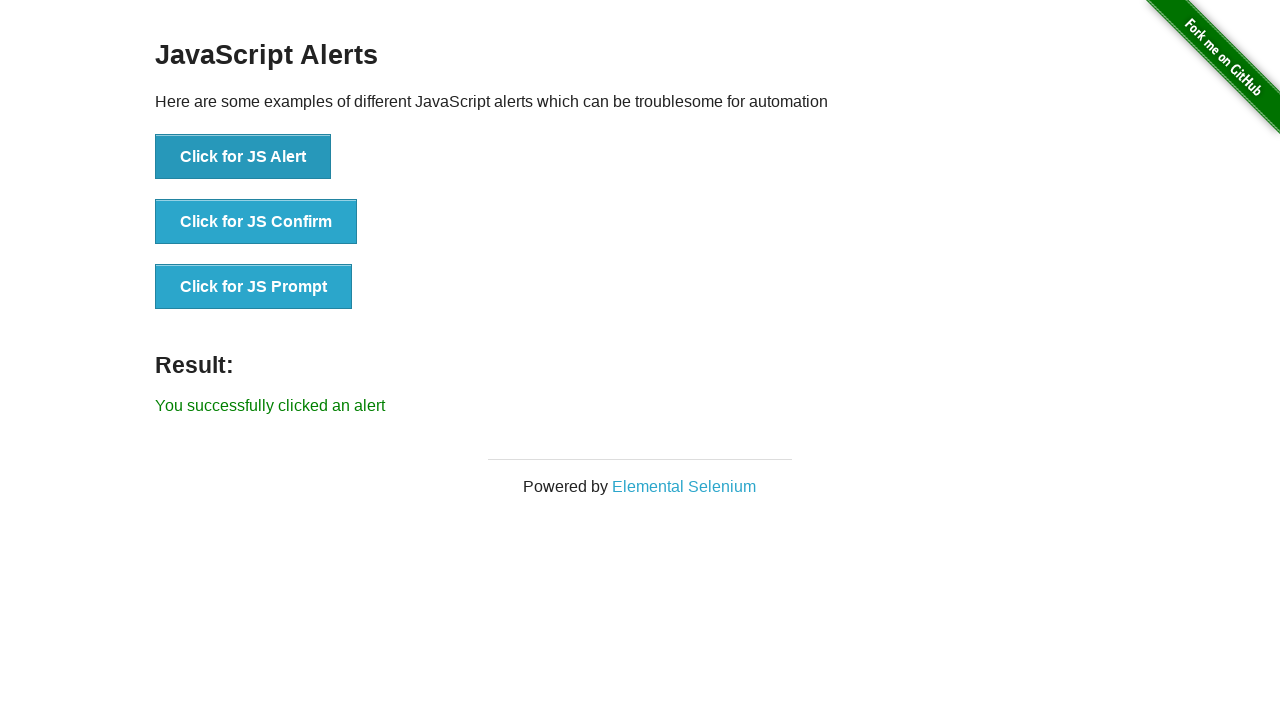

Set up dialog handler to automatically accept alerts
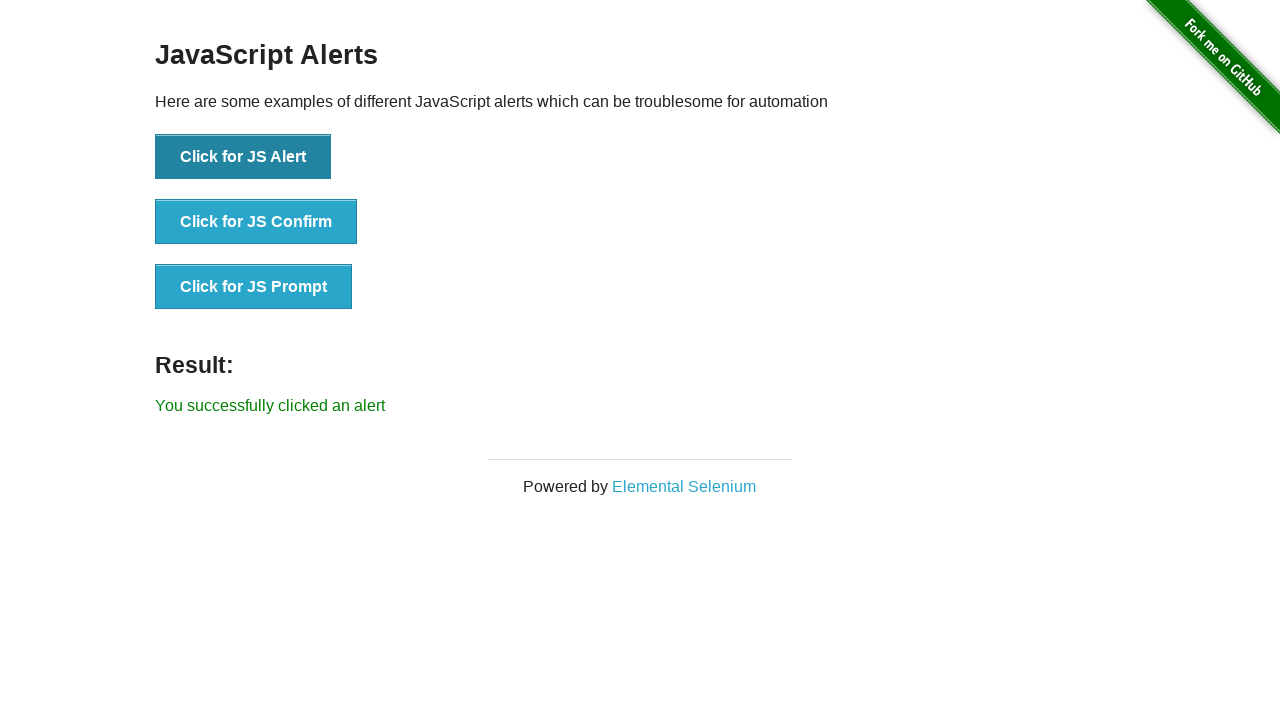

Clicked 'Click for JS Alert' button again to trigger and verify alert handling at (243, 157) on xpath=//button[normalize-space()='Click for JS Alert']
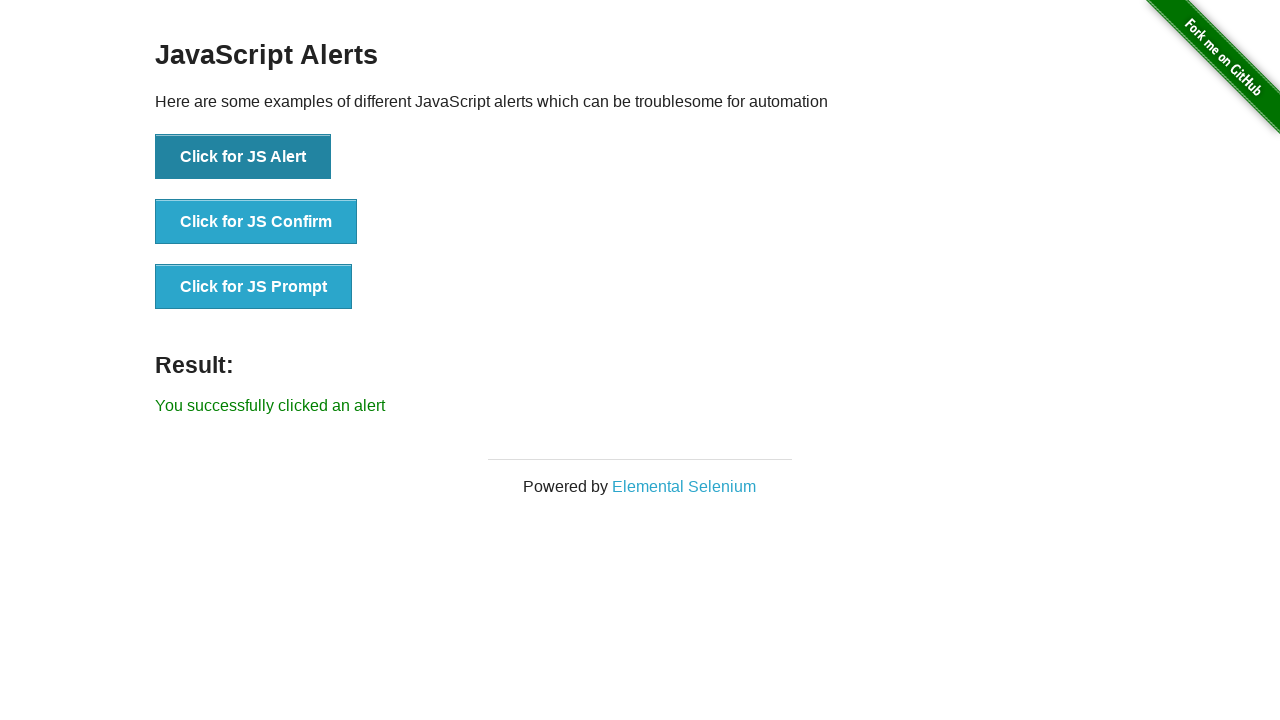

Waited 1 second to ensure alert was properly handled
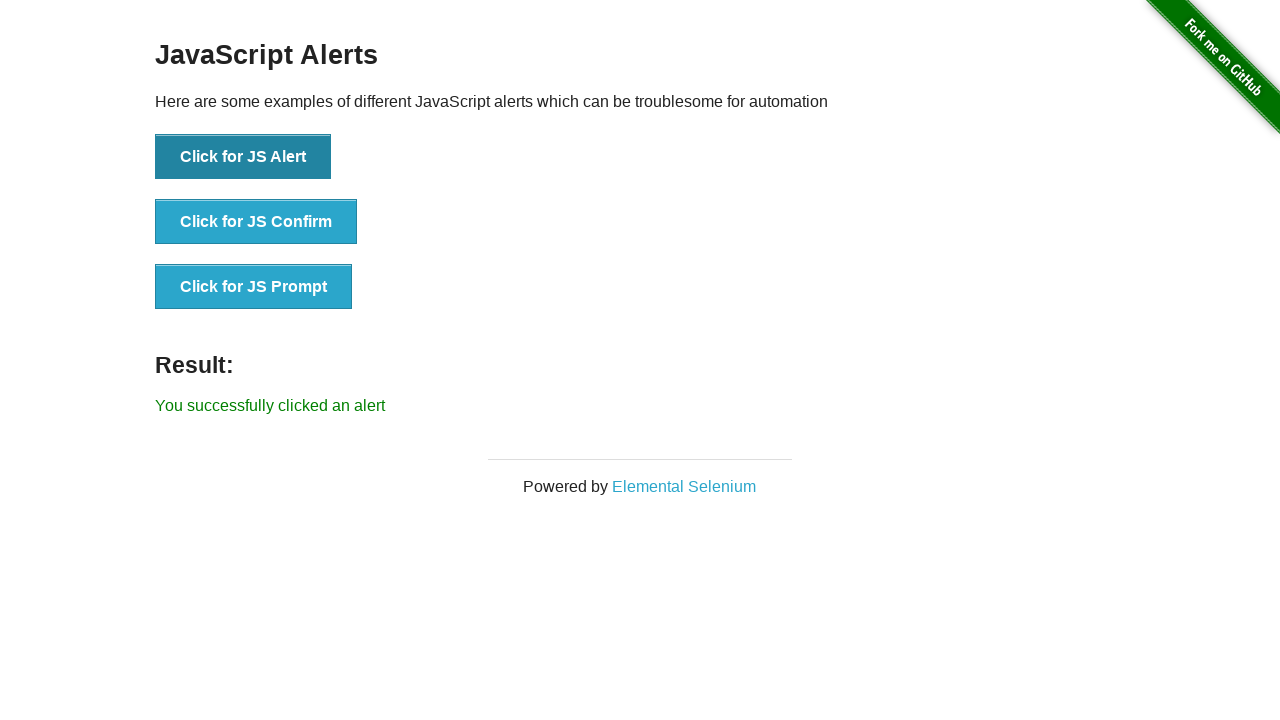

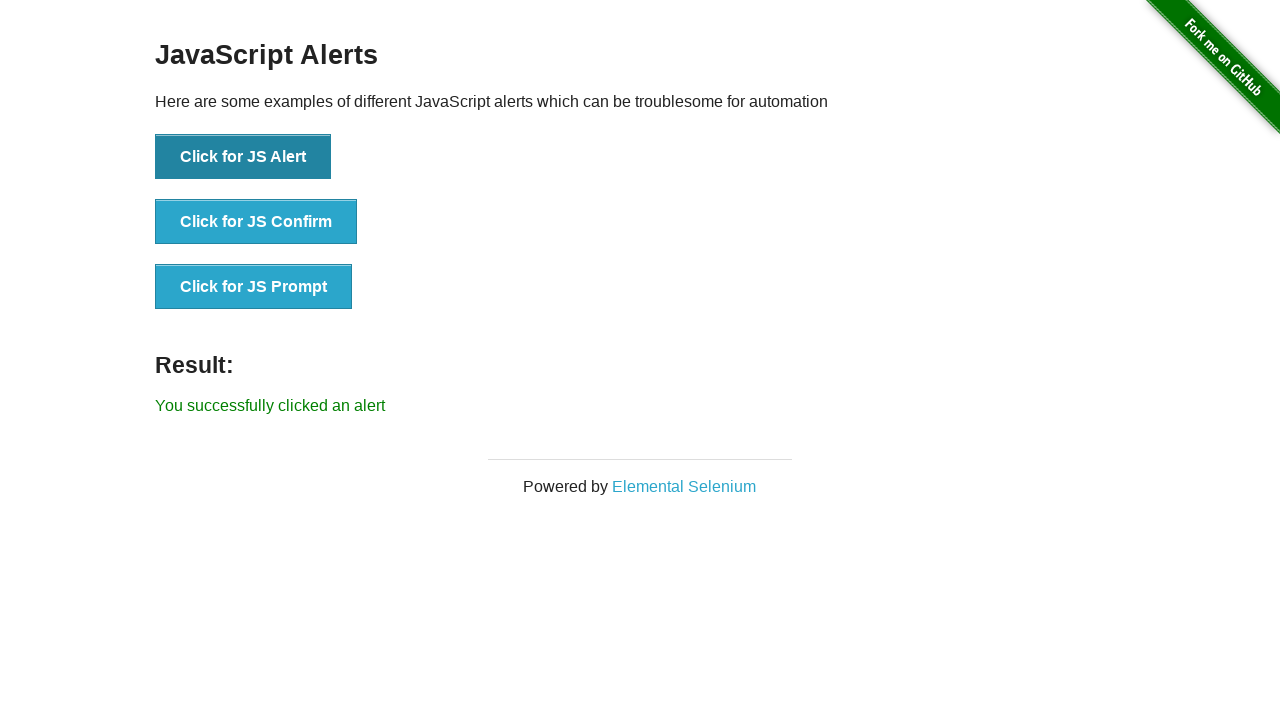